Opens YouTube homepage and clicks on the guide/menu icon to open the side navigation panel

Starting URL: https://www.youtube.com/

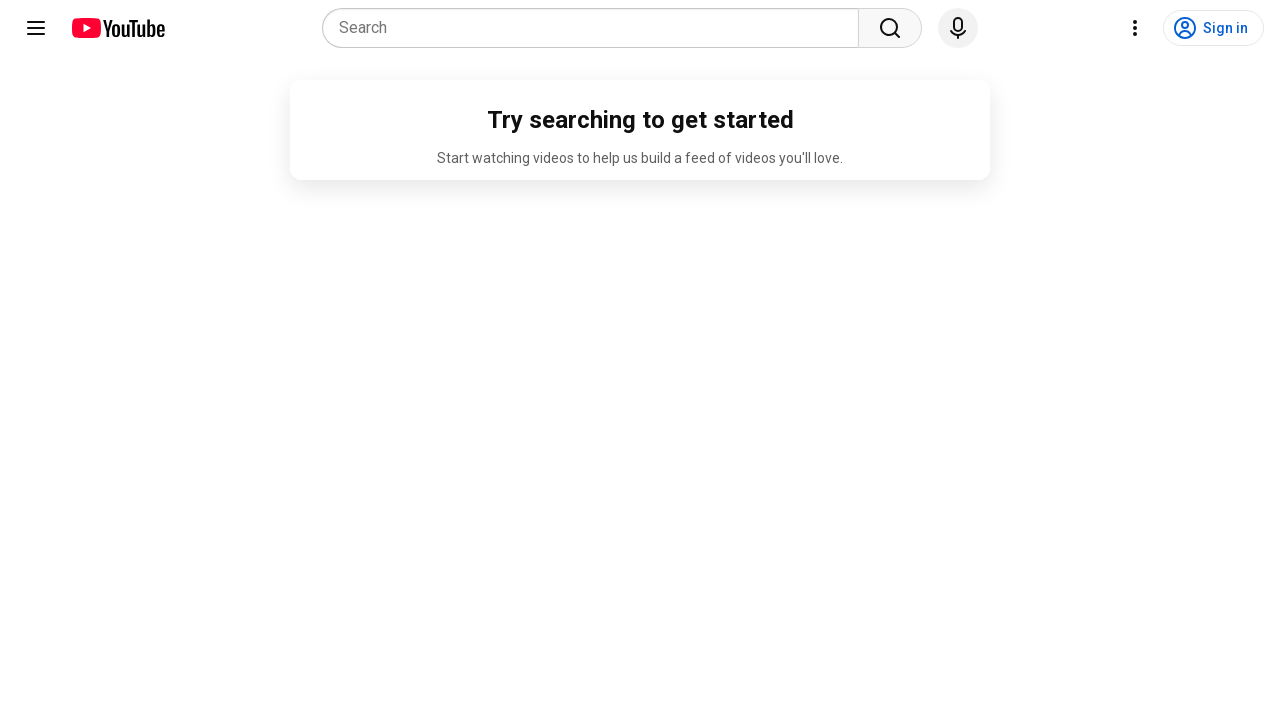

Navigated to YouTube homepage
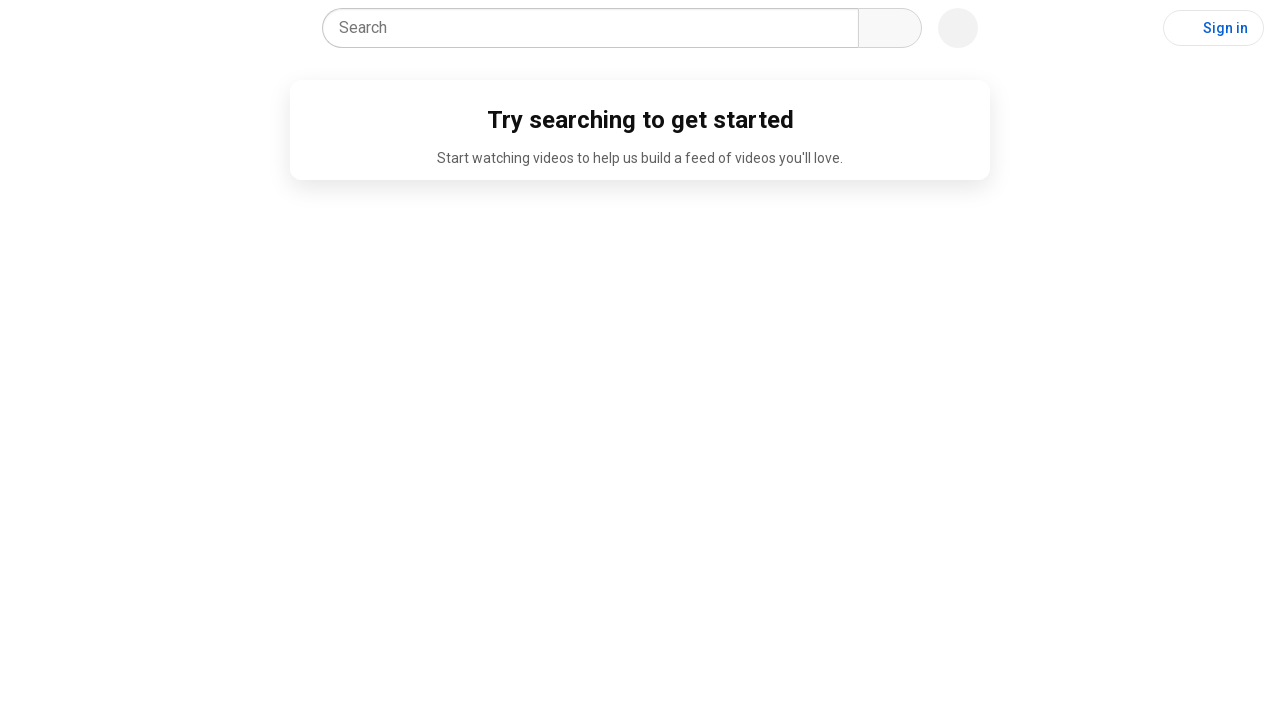

Clicked guide/menu icon to open side navigation panel at (36, 28) on xpath=//*[@id="guide-icon"]
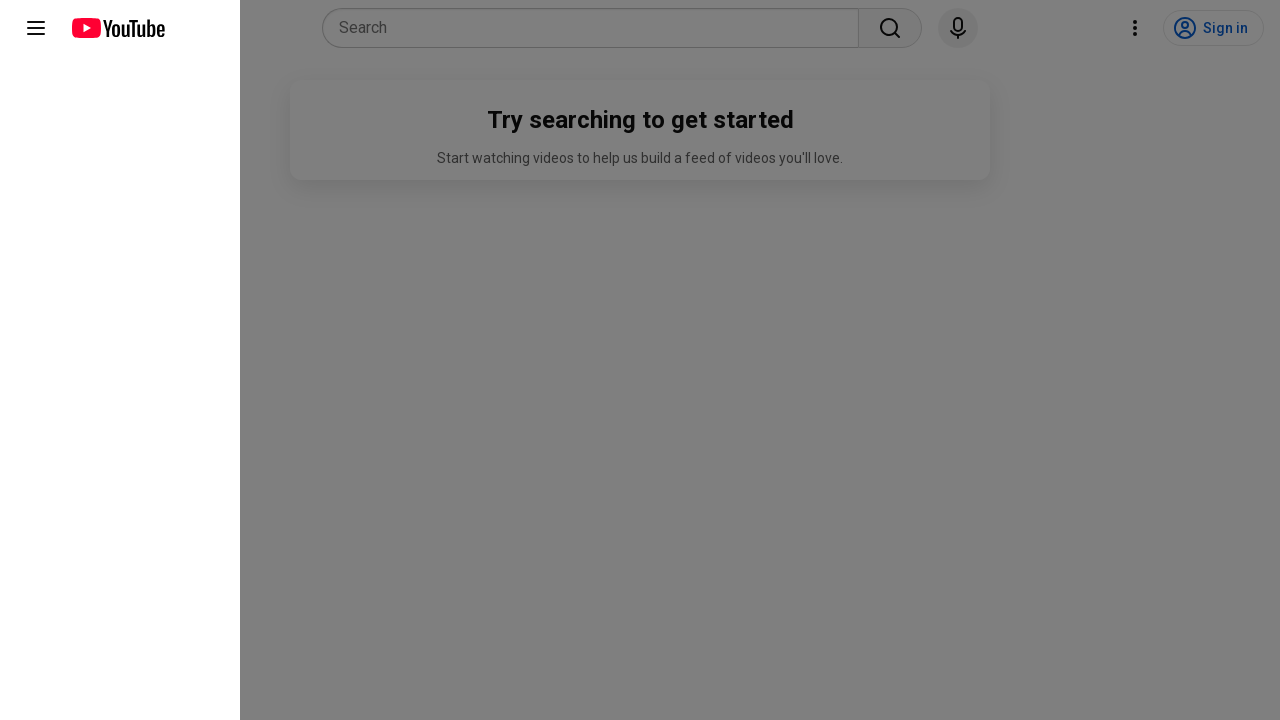

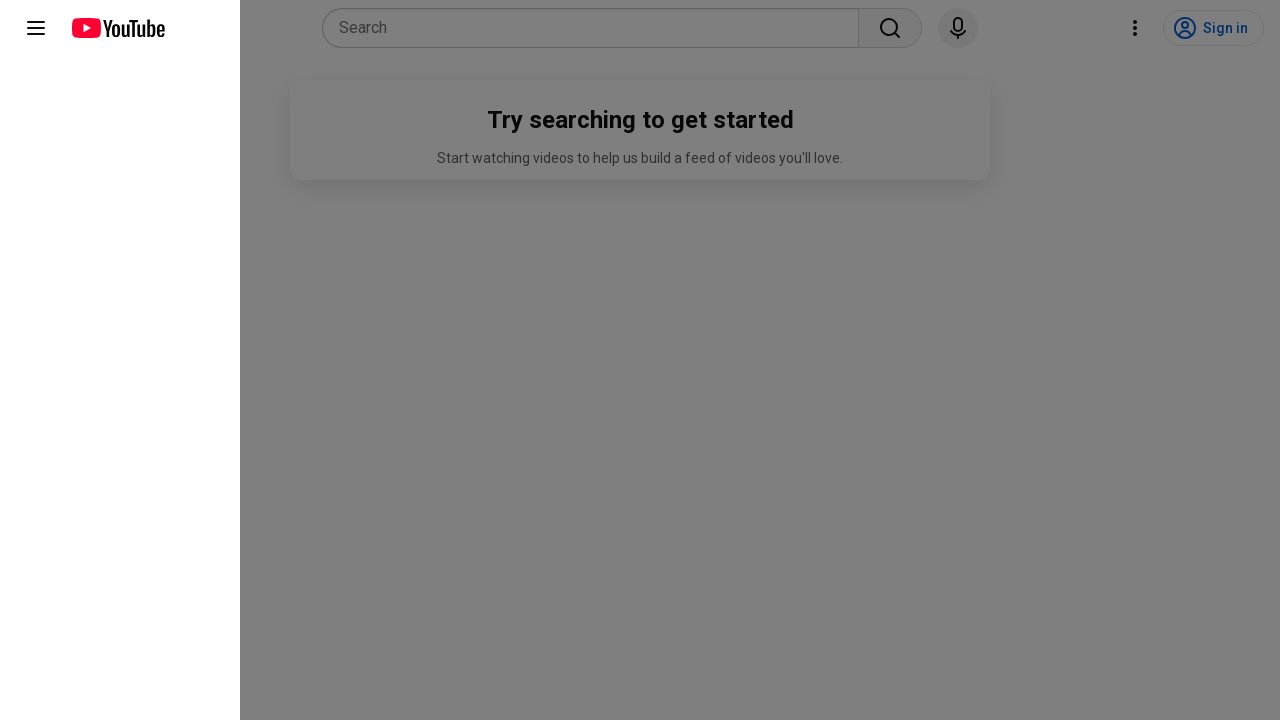